Validates that the OrangeHRM page title matches the expected value

Starting URL: https://opensource-demo.orangehrmlive.com/

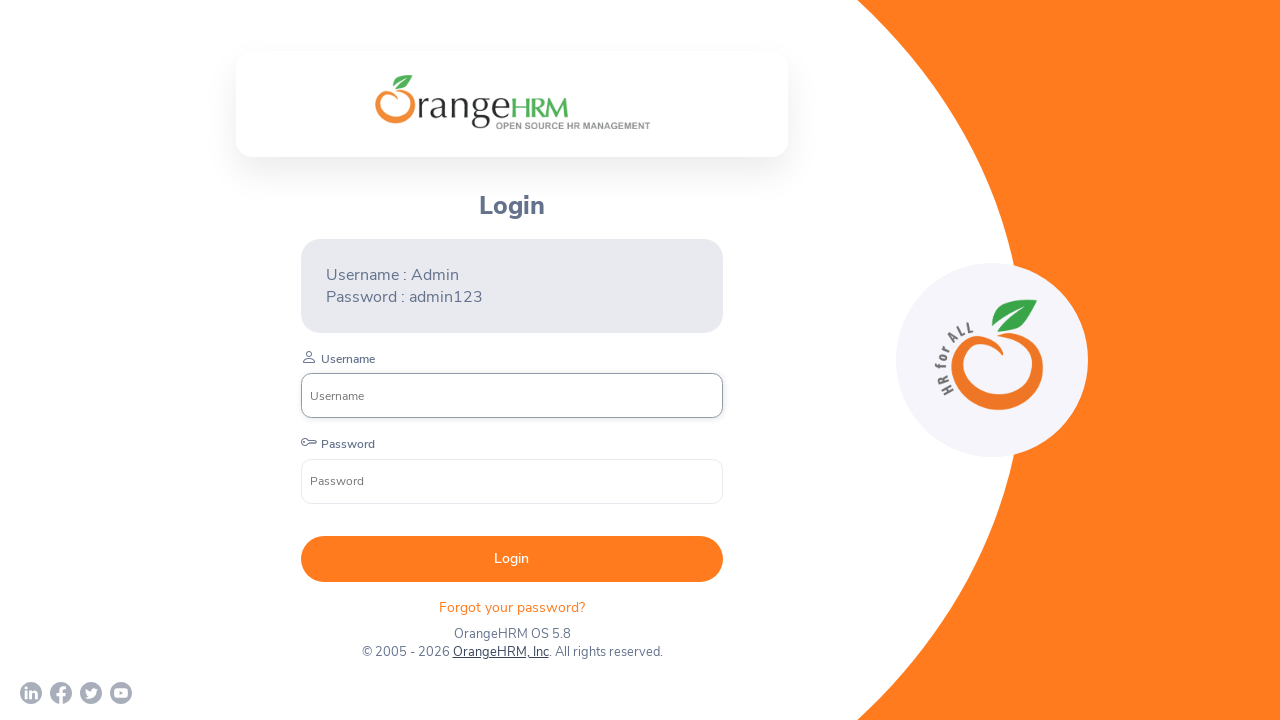

Retrieved page title from OrangeHRM application
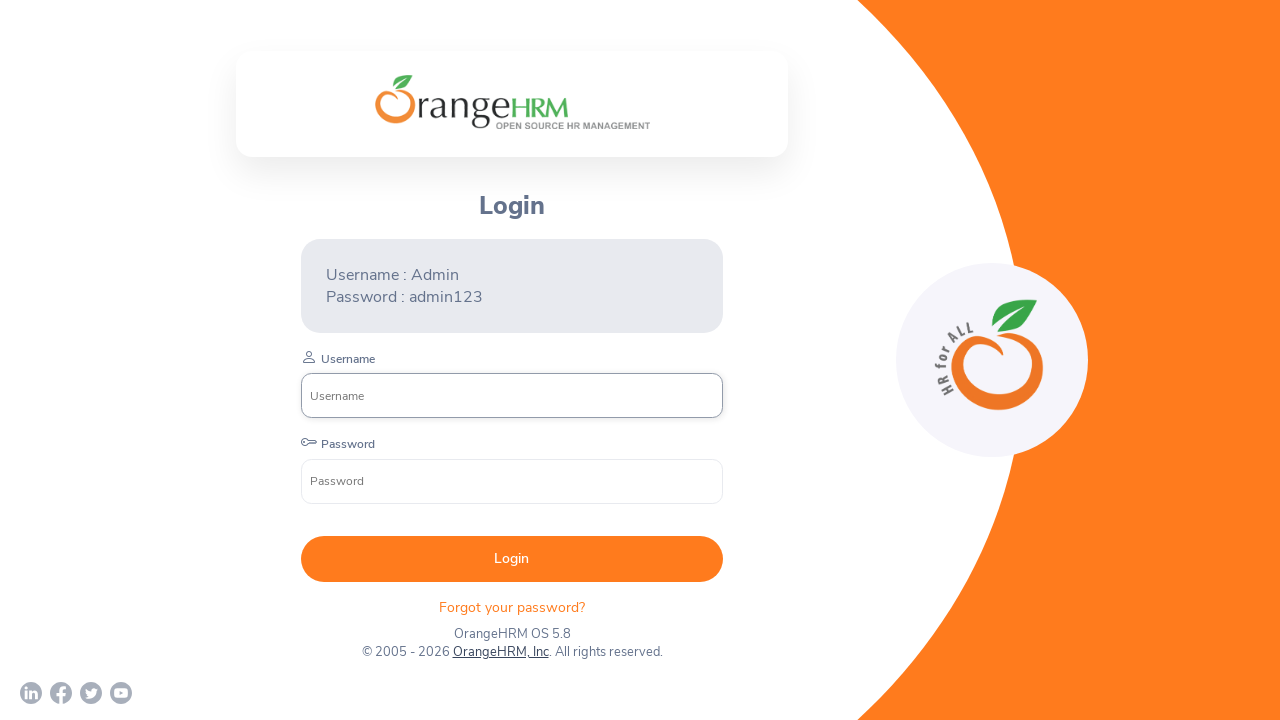

Page title validation passed: title matches expected value 'OrangeHRM'
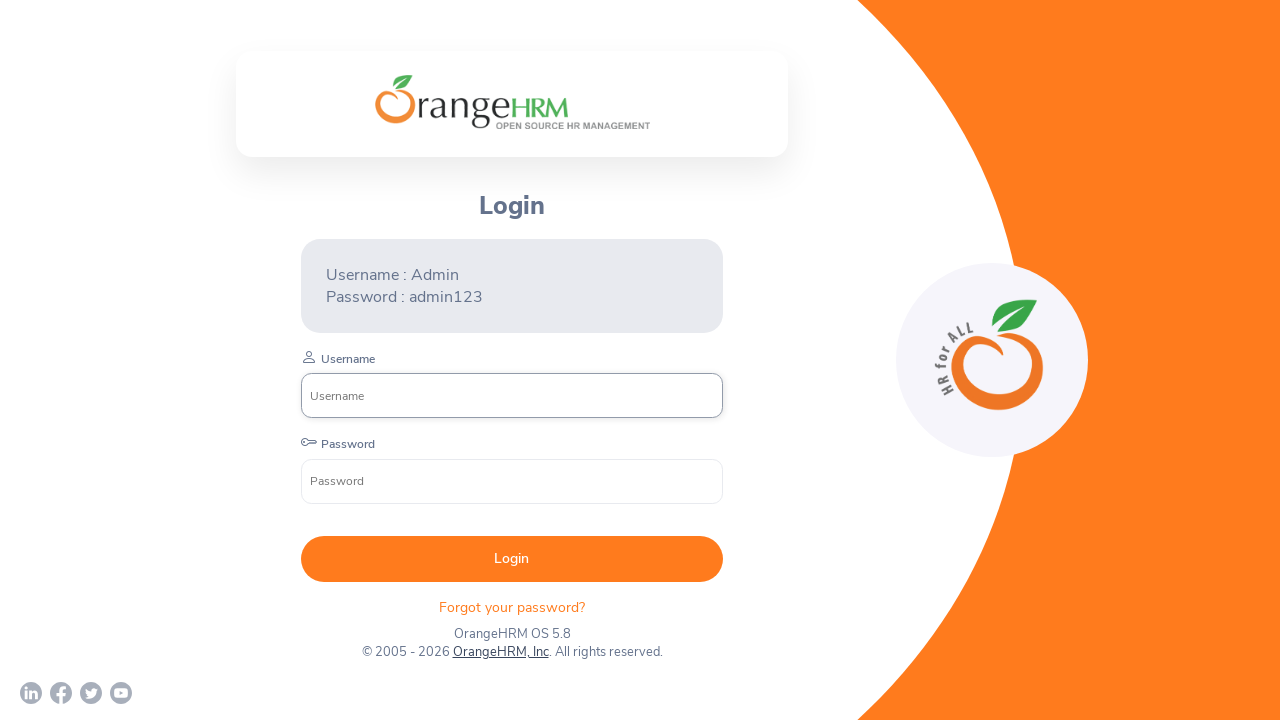

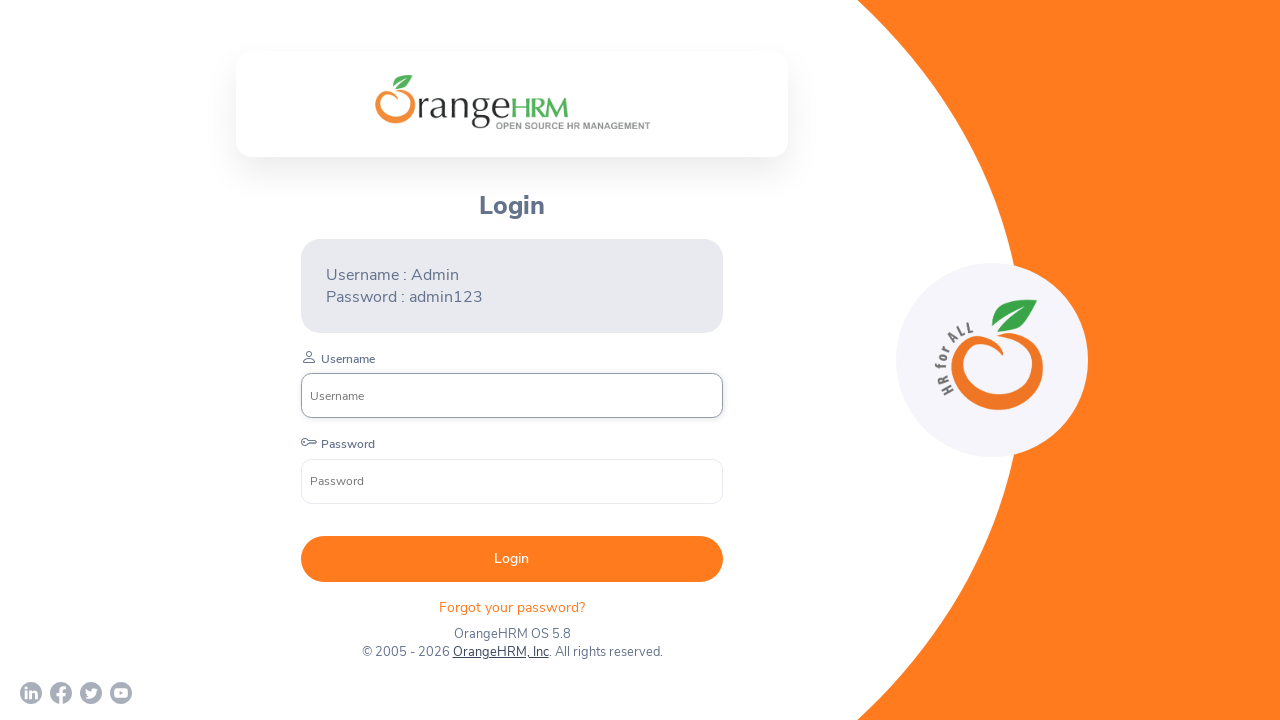